Solves a math challenge by reading a value from the page, calculating the result using a logarithmic formula, and submitting the answer along with checkbox and radio button selections

Starting URL: https://suninjuly.github.io/math.html

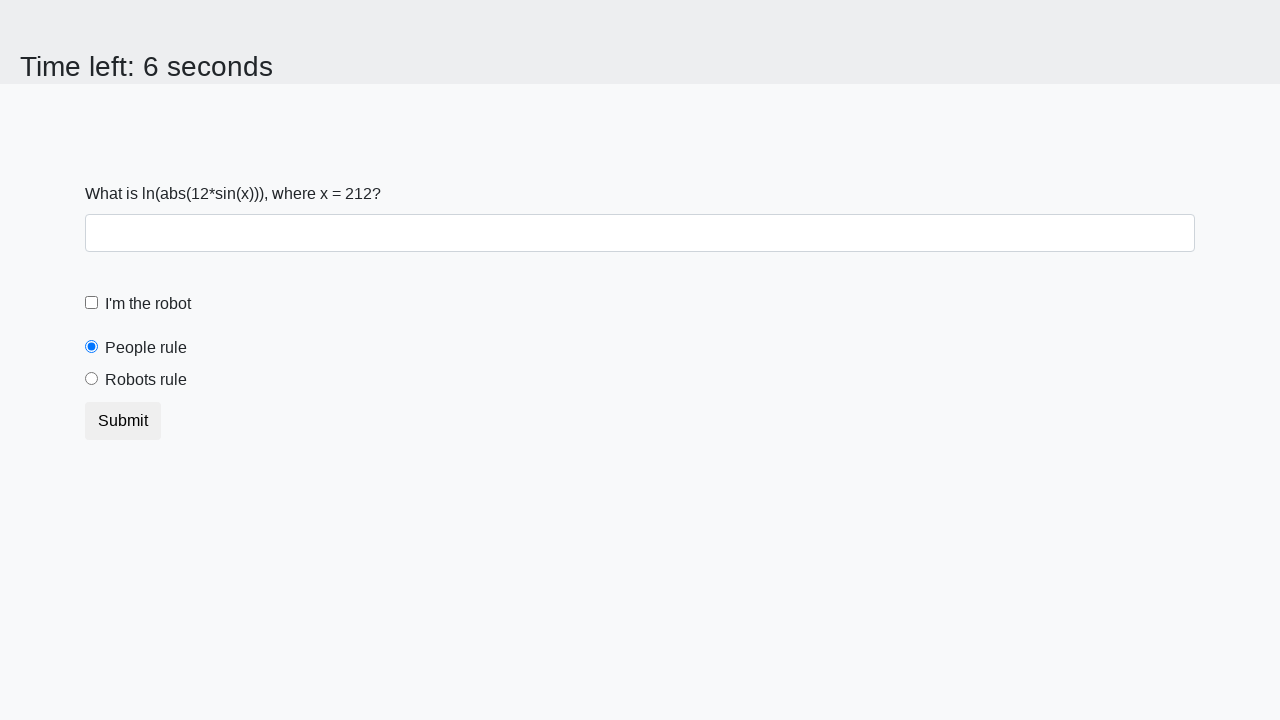

Located the input value element
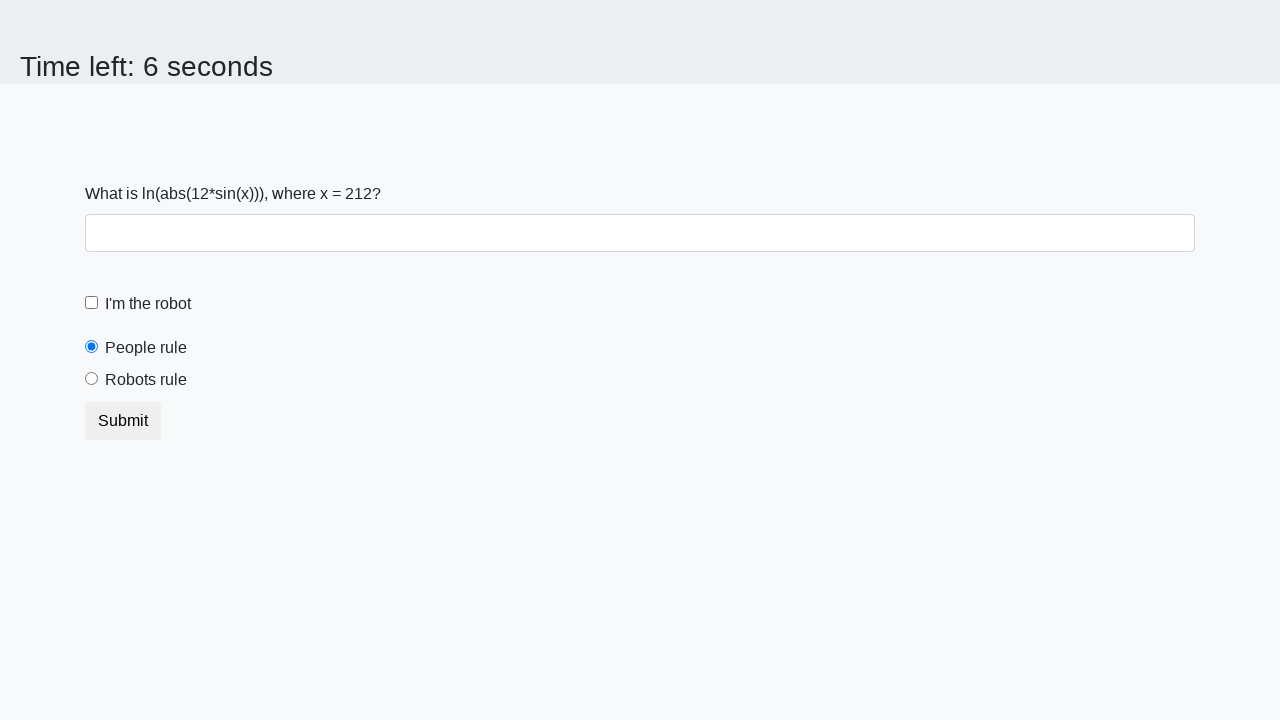

Extracted input value from page: 212
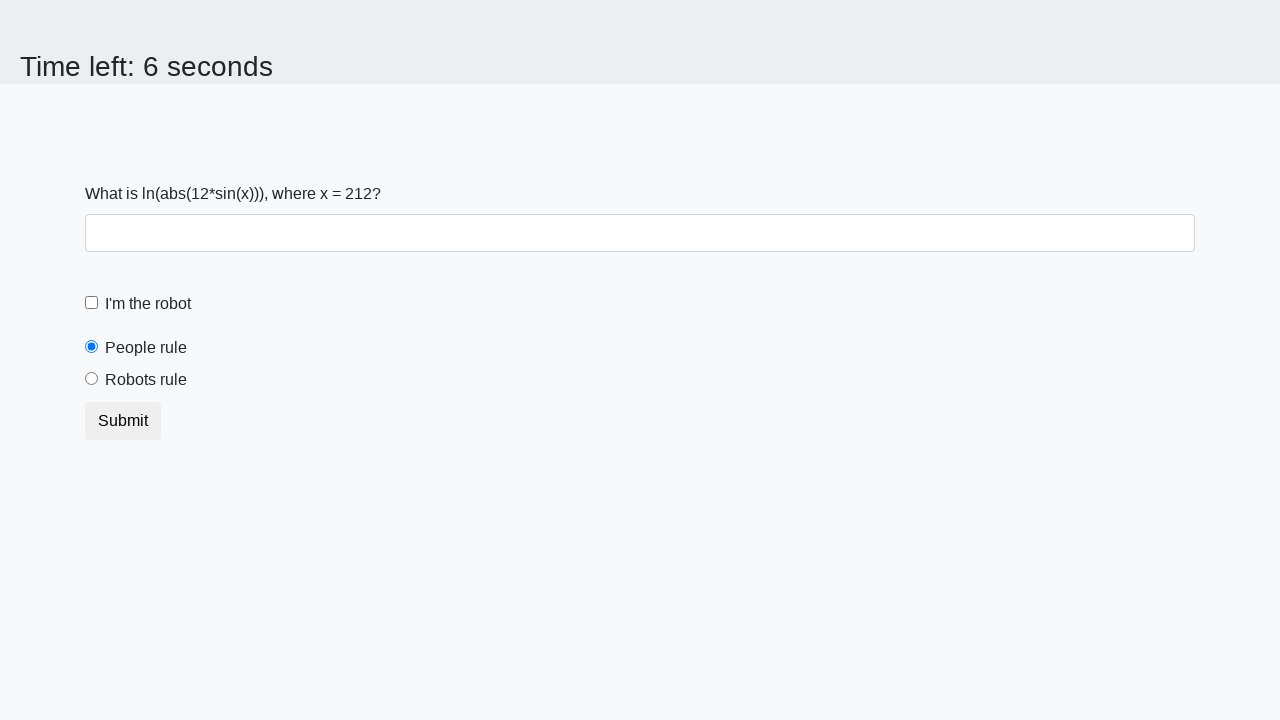

Calculated result using logarithmic formula: 2.483252376028144
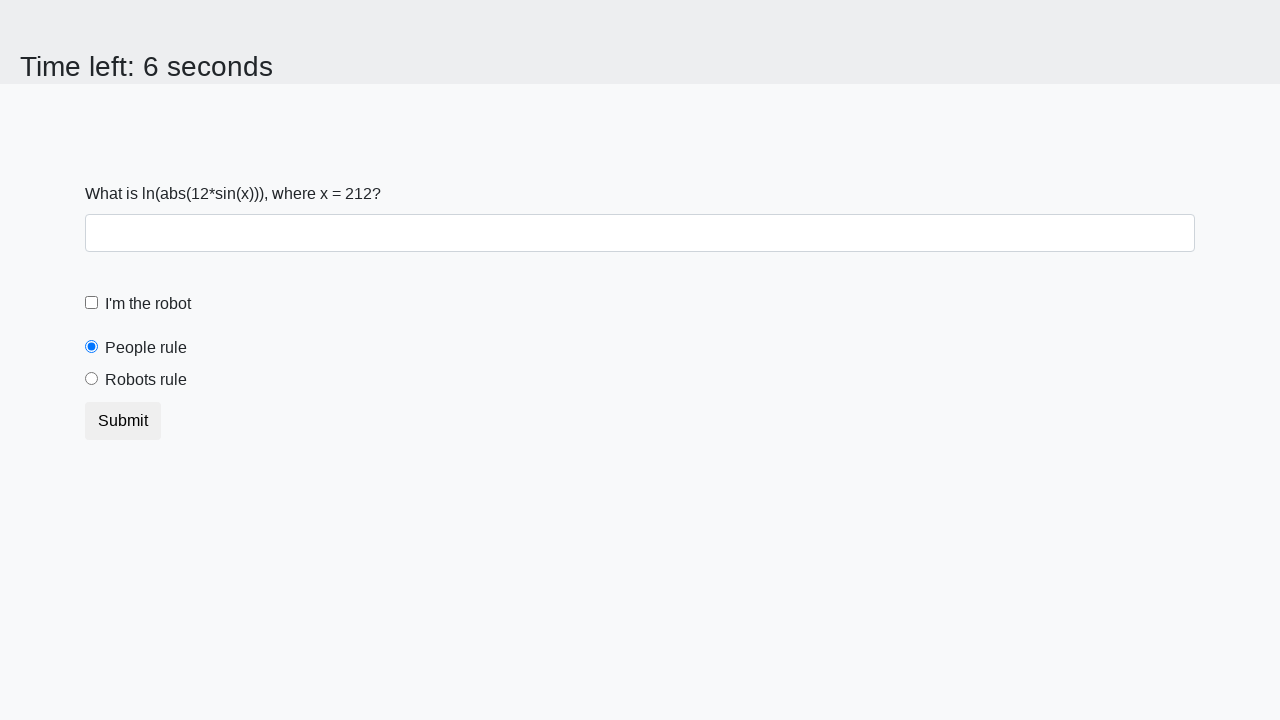

Filled answer field with calculated result on #answer
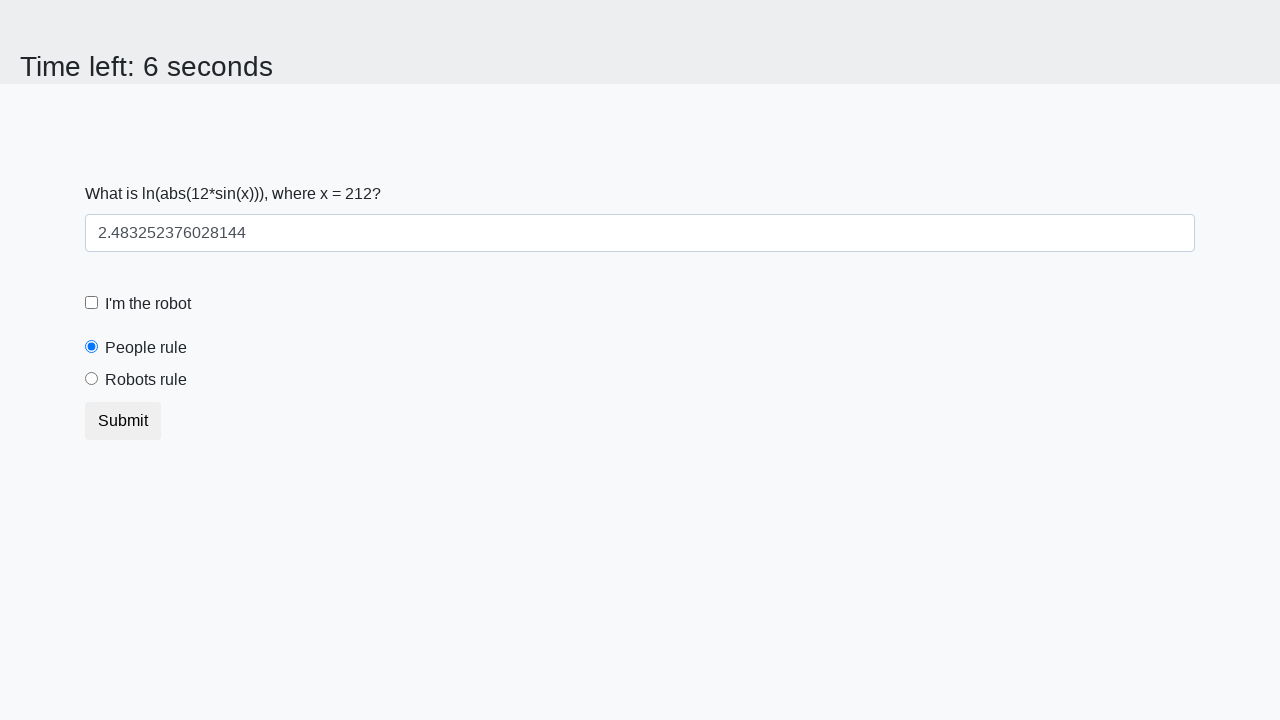

Clicked the robot checkbox at (92, 303) on #robotCheckbox
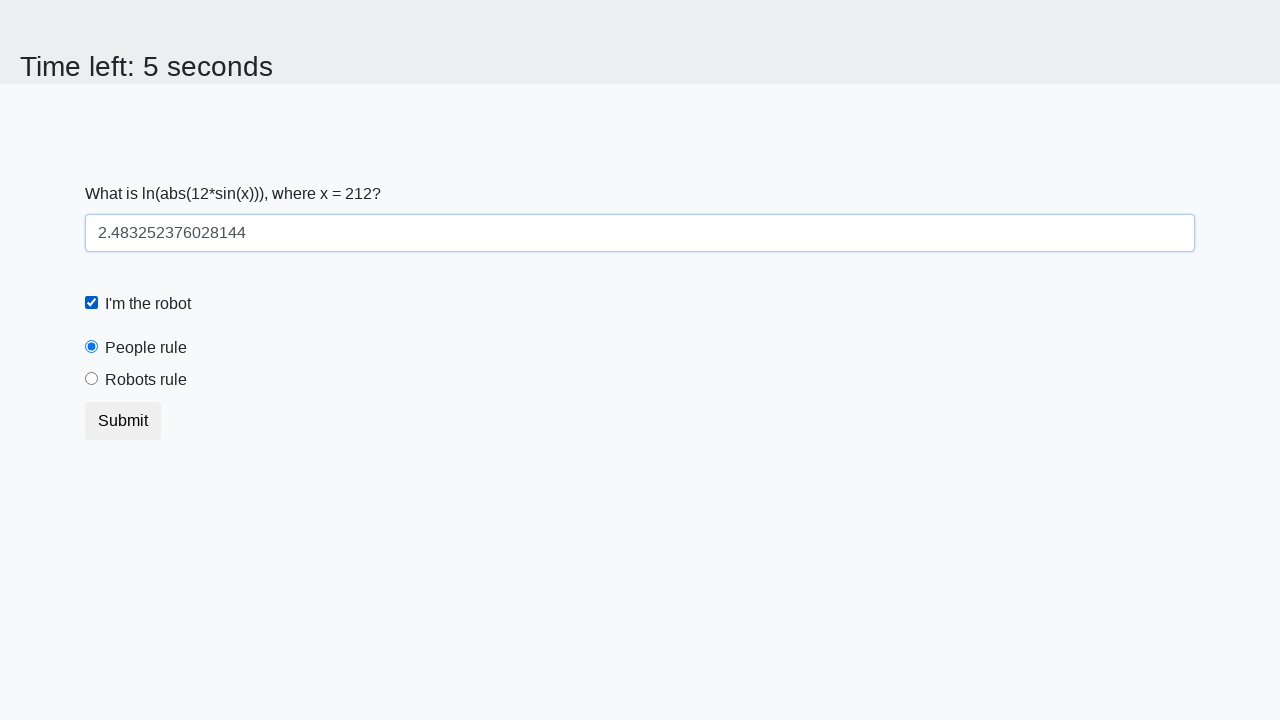

Clicked the robots rule radio button at (146, 380) on [for='robotsRule']
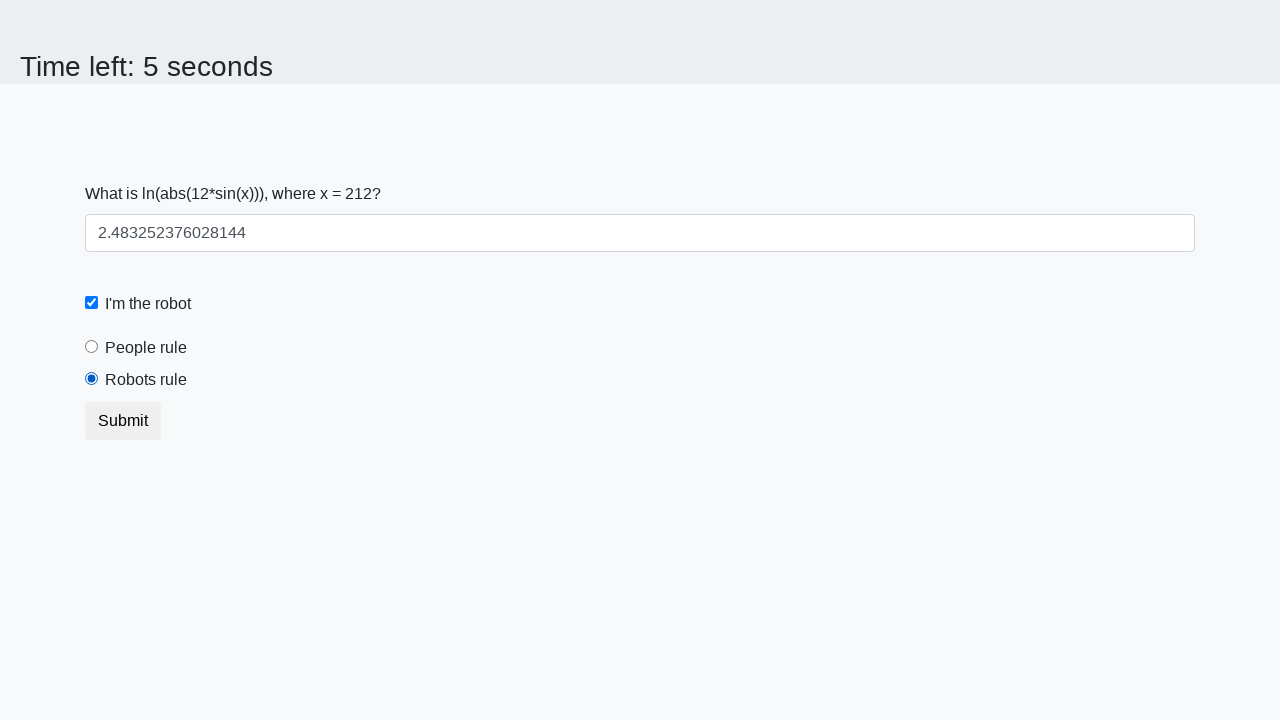

Clicked submit button to complete the math challenge at (123, 421) on [type='submit']
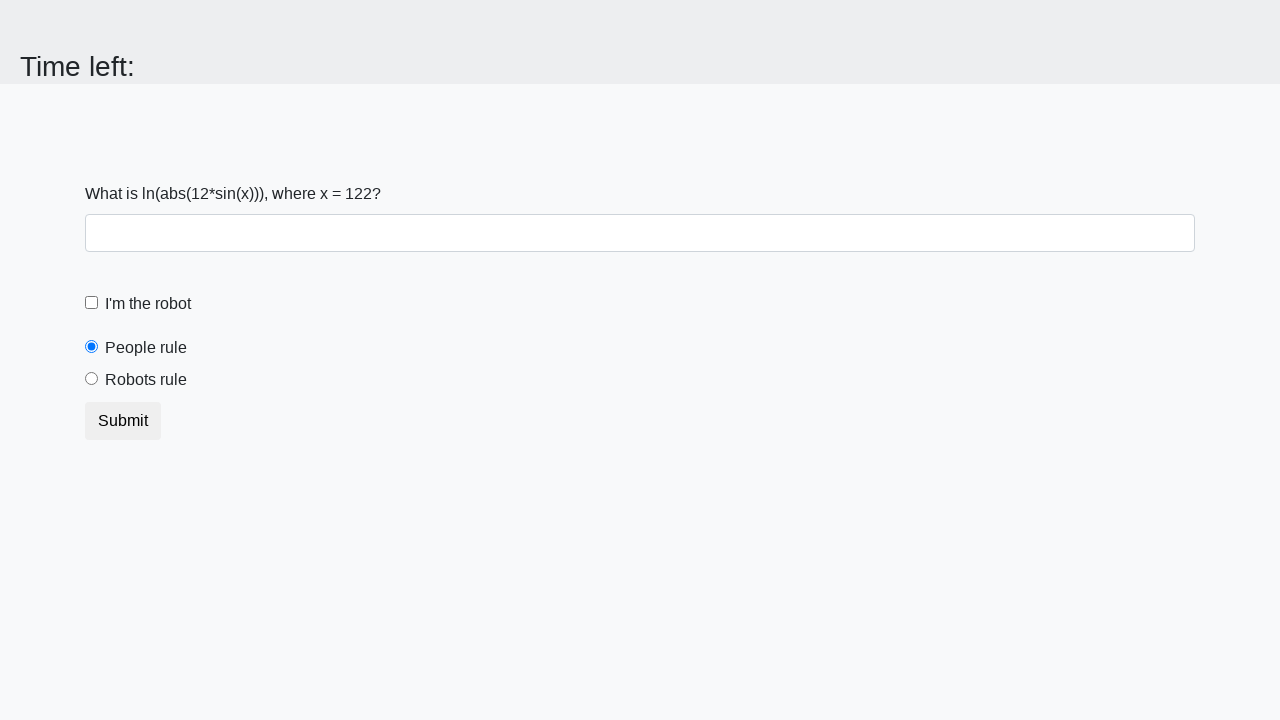

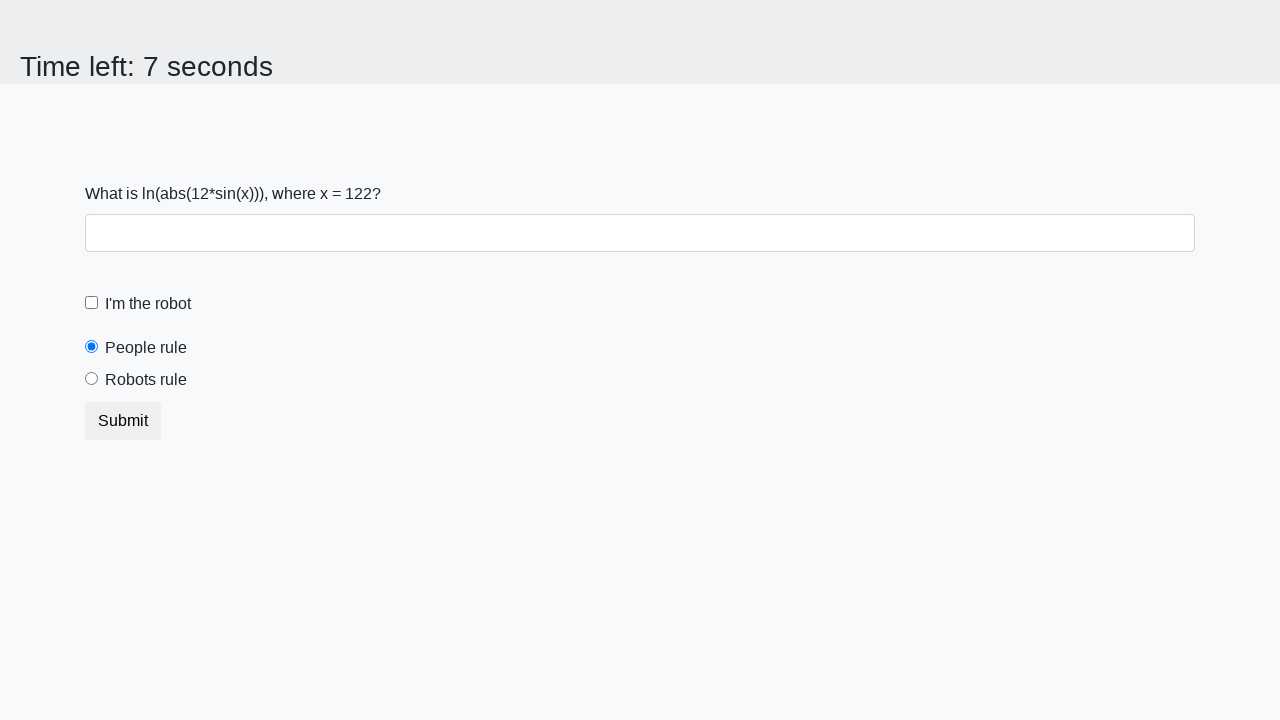